Tests online cinema form by filling film and serial inputs and navigating to checkbox selection step

Starting URL: https://lm.skillbox.cc/qa_tester/module07/practice3/

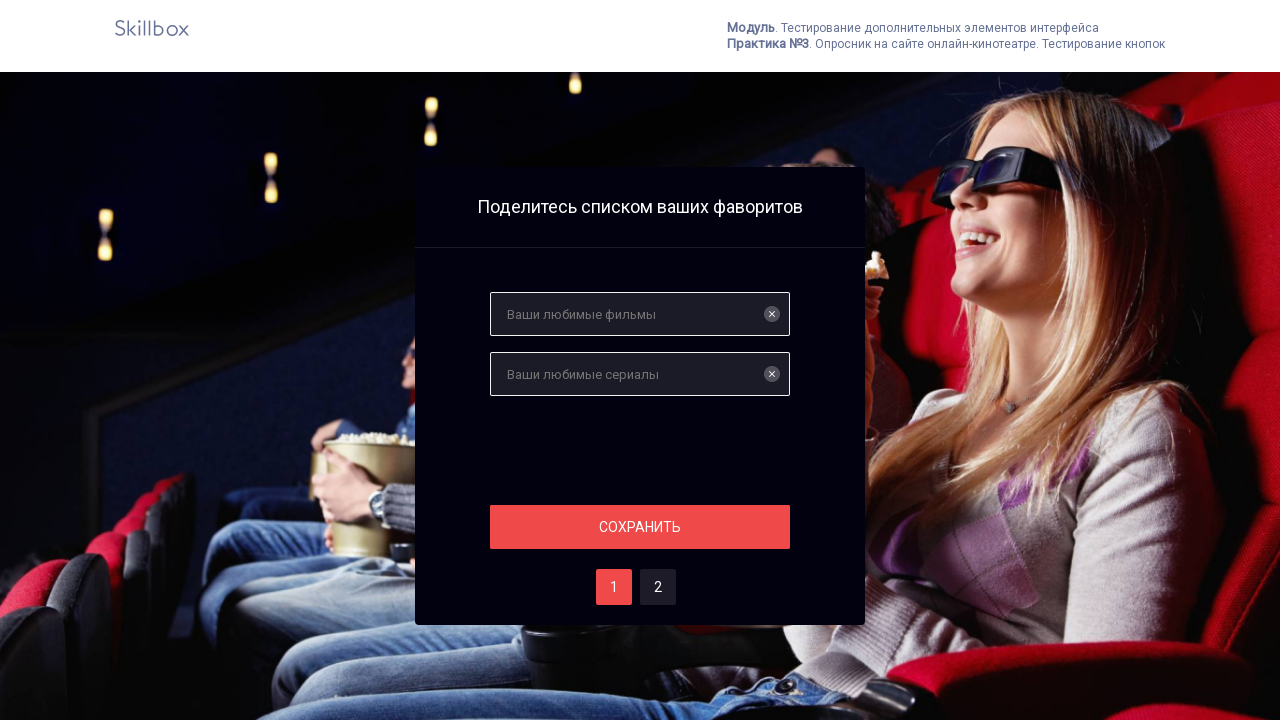

Filled films input with 'Friends' on input[name='films']
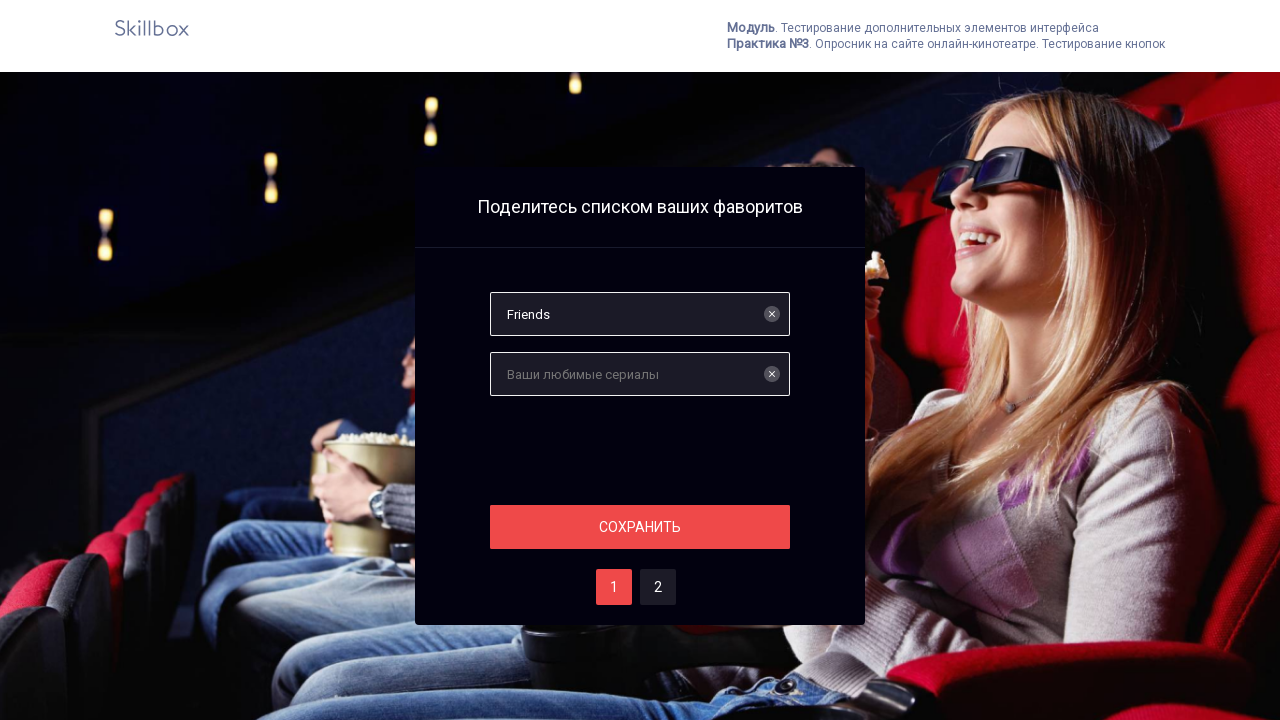

Filled serials input with 'Tor' on #serials
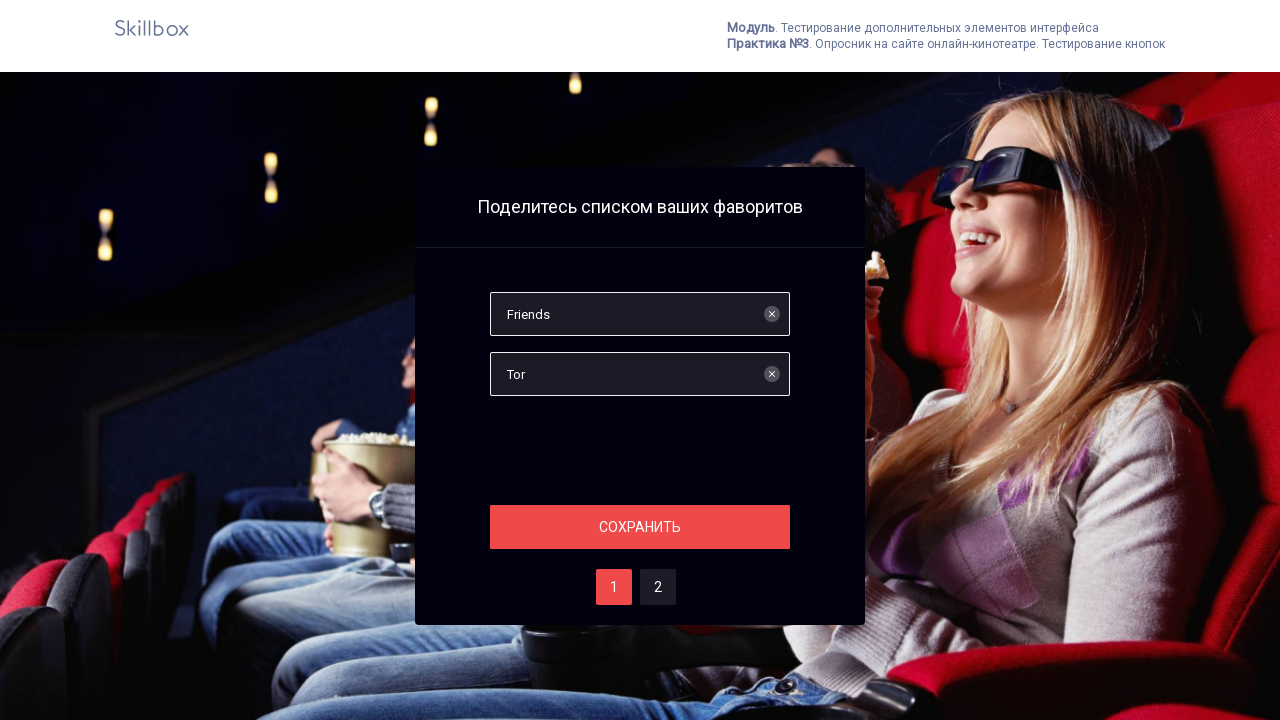

Clicked section button to proceed to next step at (640, 527) on .section__button
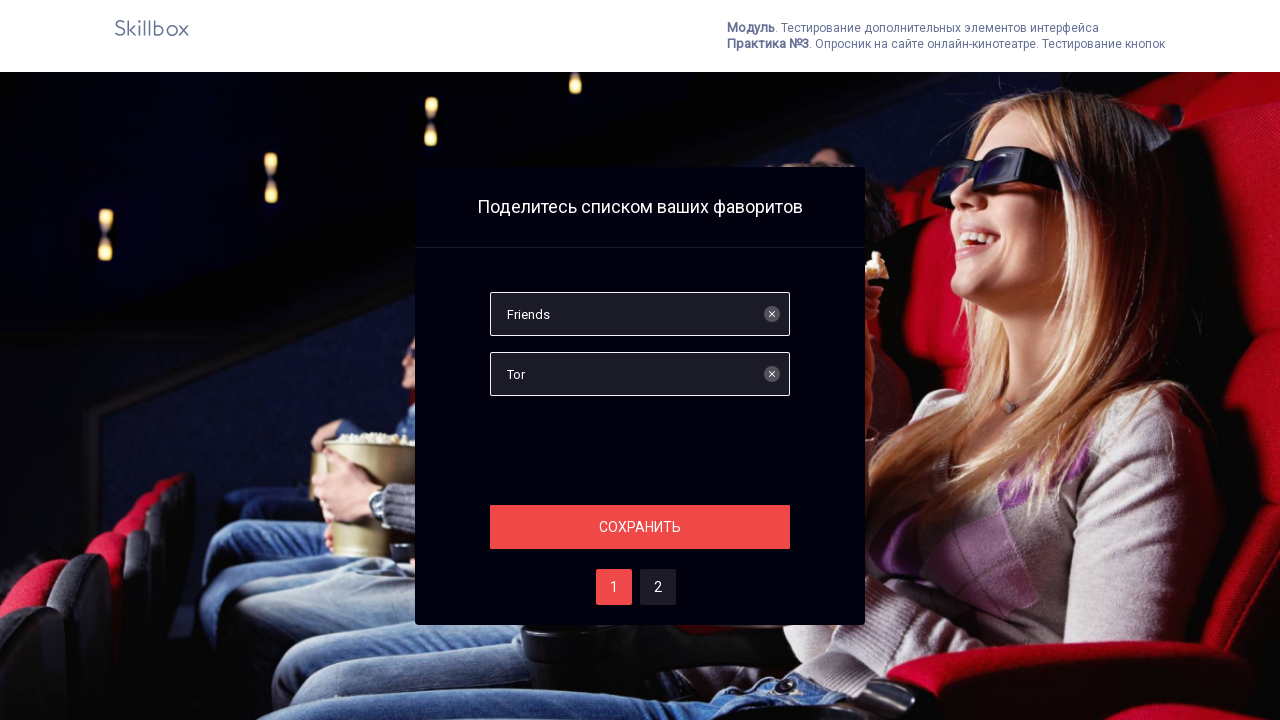

Selected option two at (658, 587) on #two
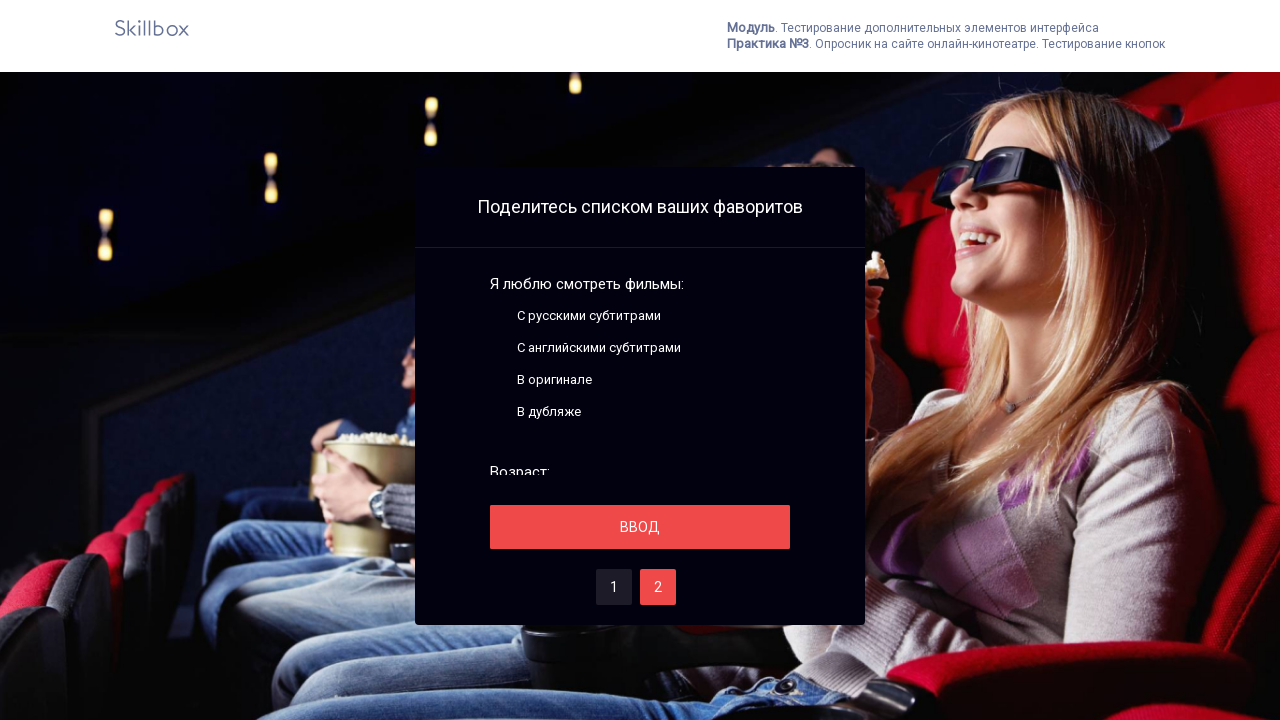

Checkboxes loaded and ready for selection
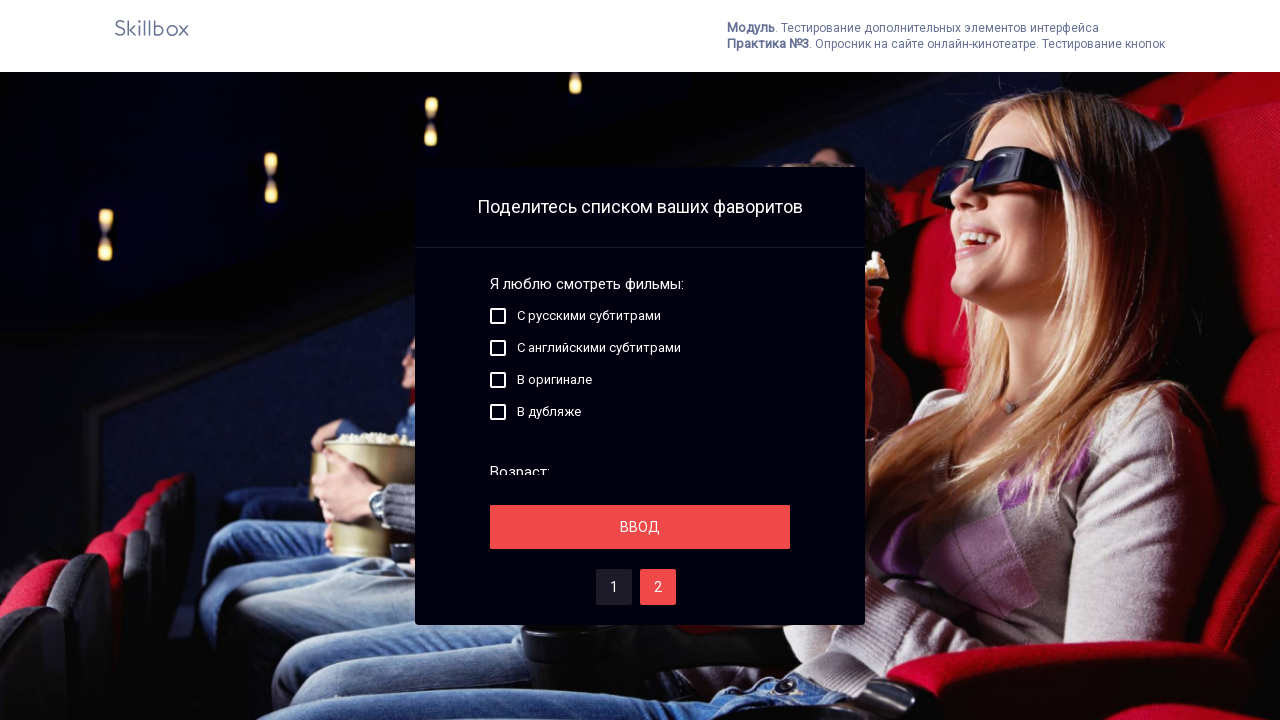

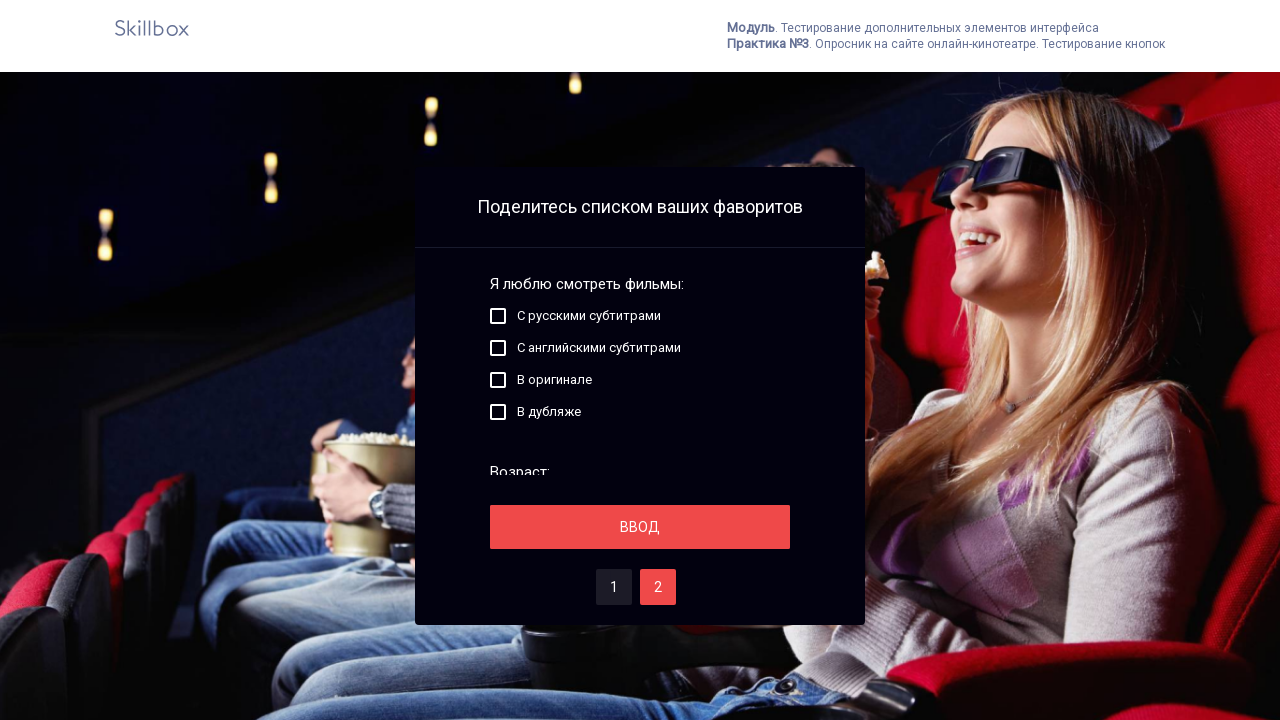